Tests different mouse click interactions (left click, double click, right click) on a page and verifies the text changes after each action

Starting URL: https://v1.training-support.net/selenium/input-events

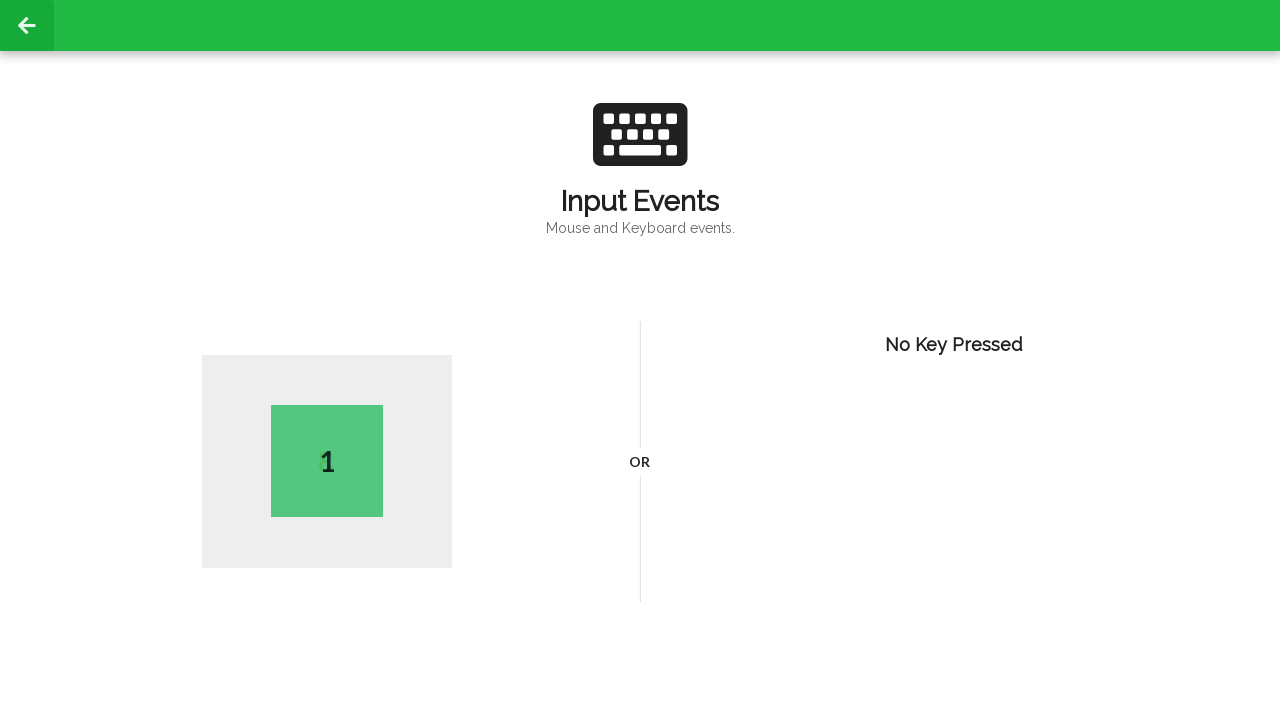

Performed left click on body element at (640, 360) on body
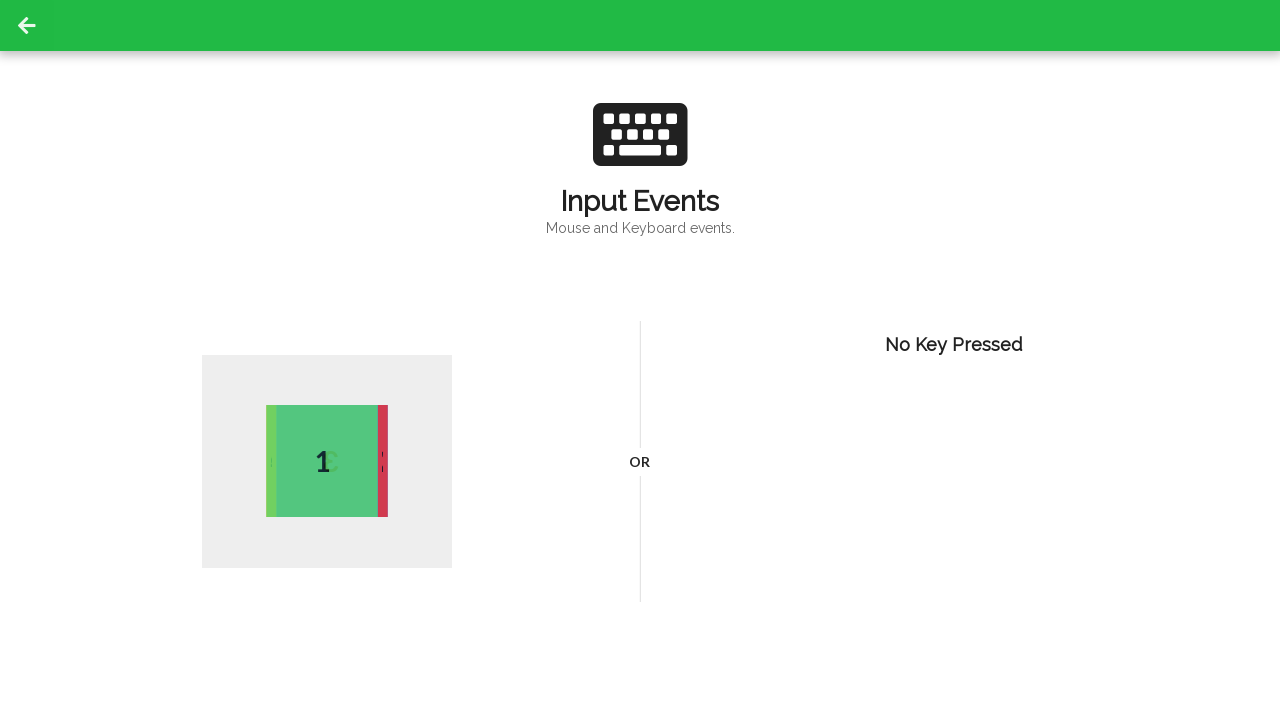

Waited for .active element to be visible
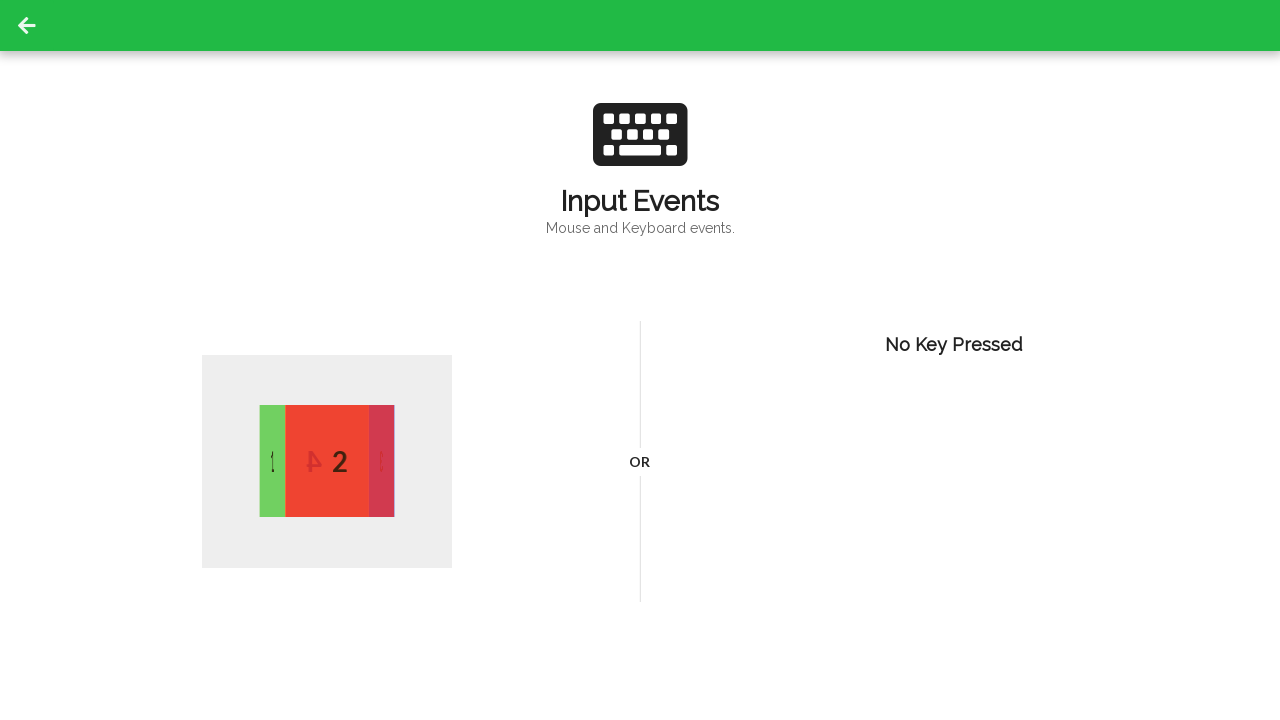

Retrieved text after left click: 2
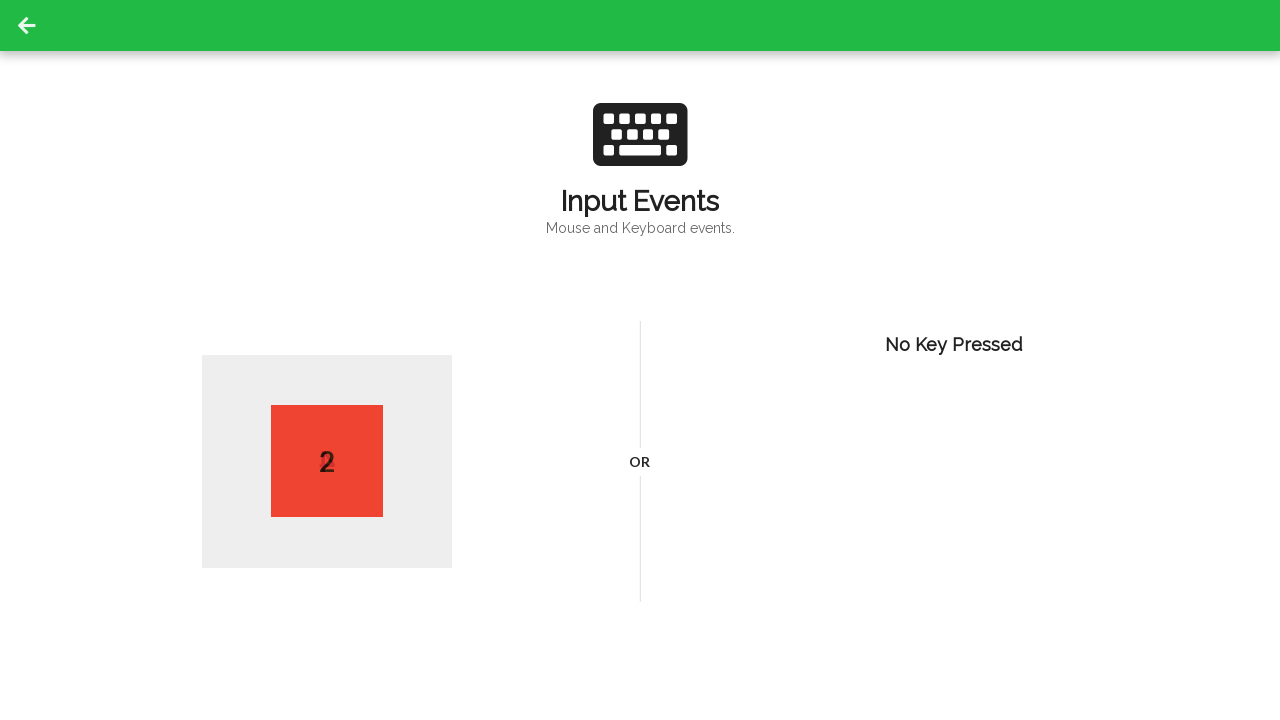

Performed double click on body element at (640, 360) on body
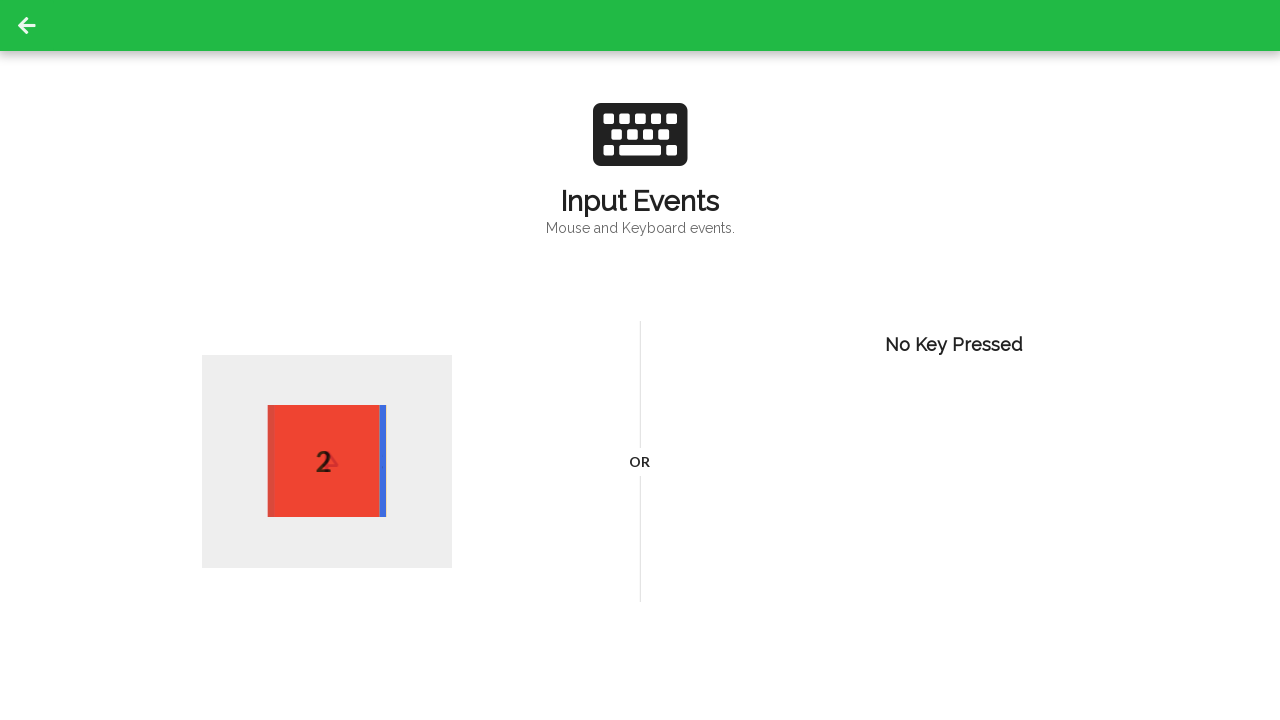

Waited for .active element to be visible
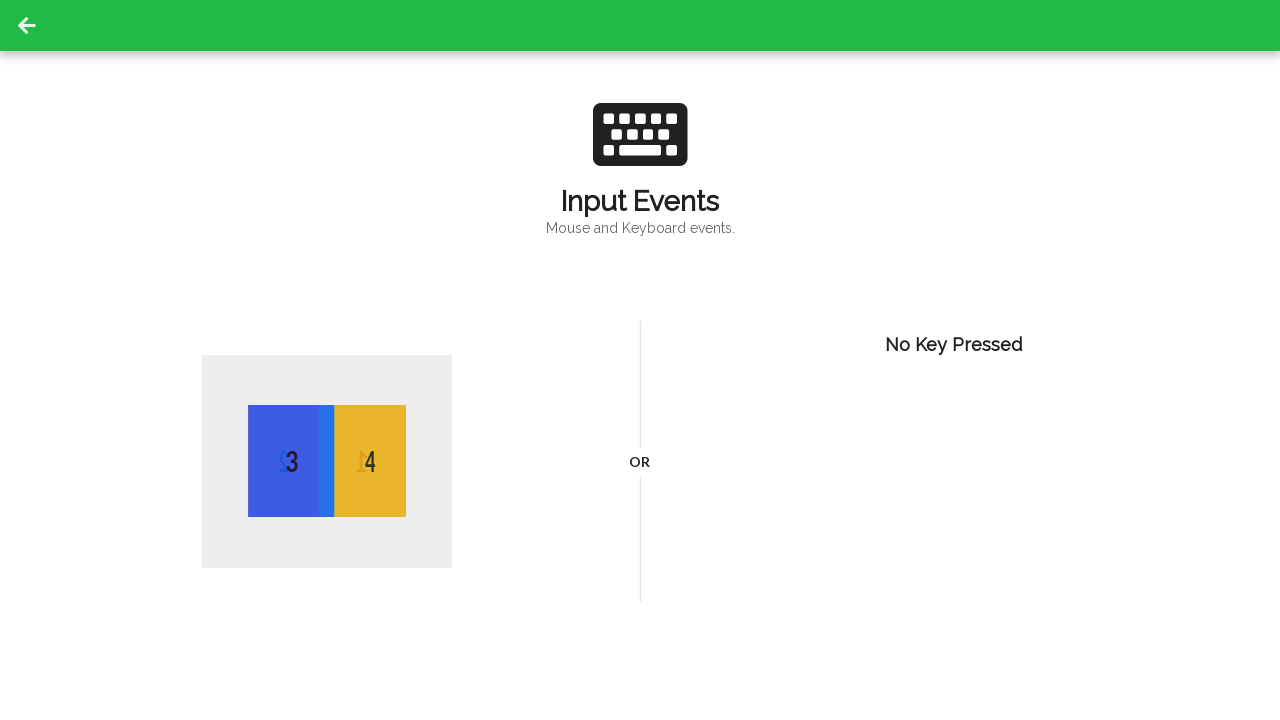

Retrieved text after double click: 4
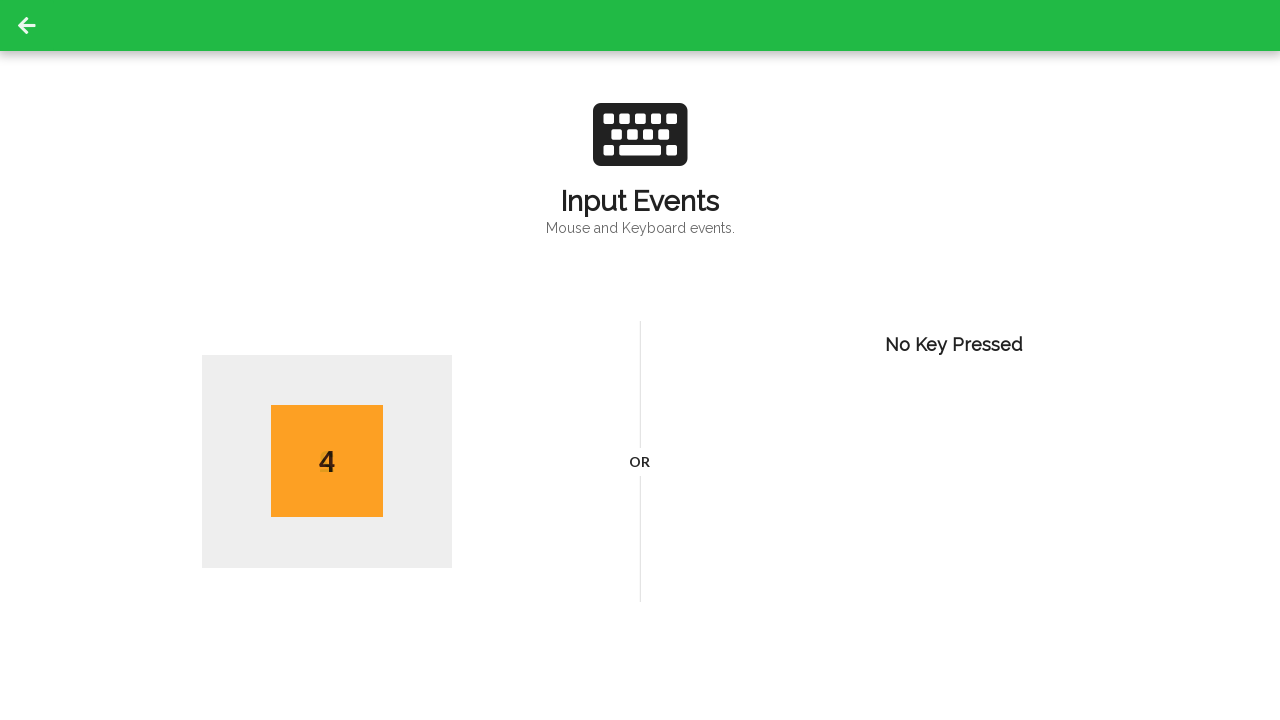

Performed right click on body element at (640, 360) on body
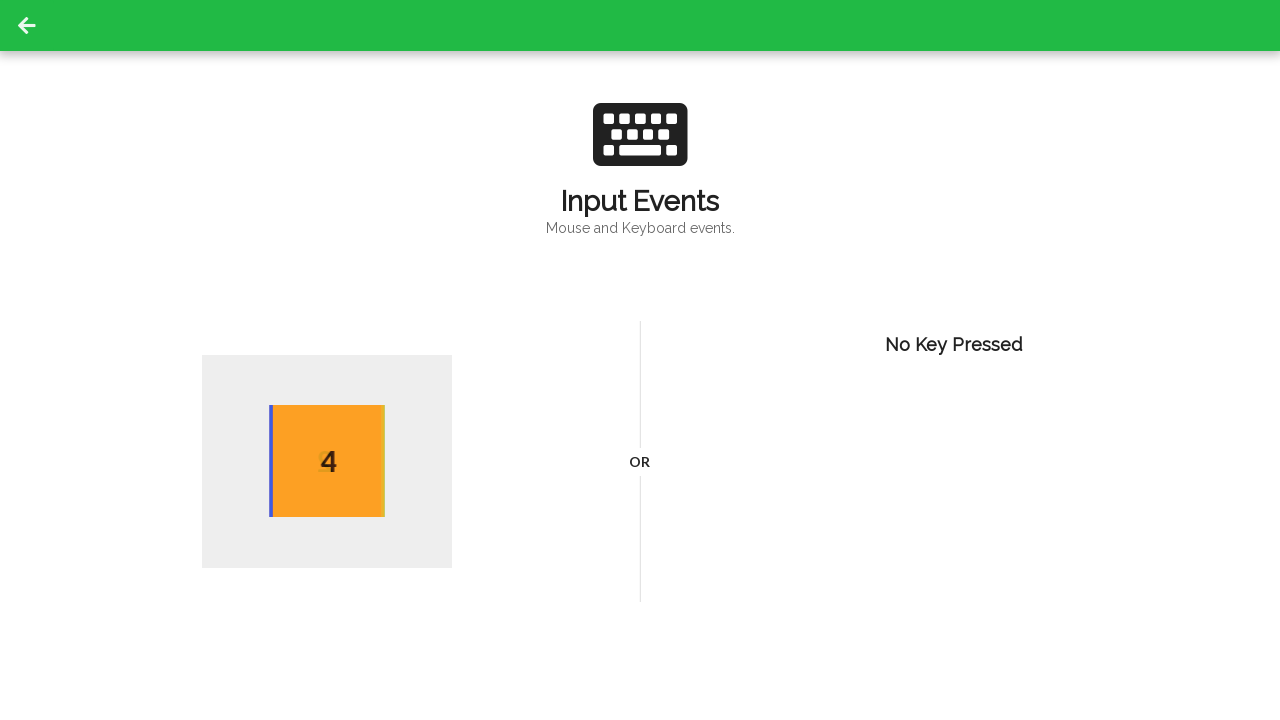

Waited for .active element to be visible
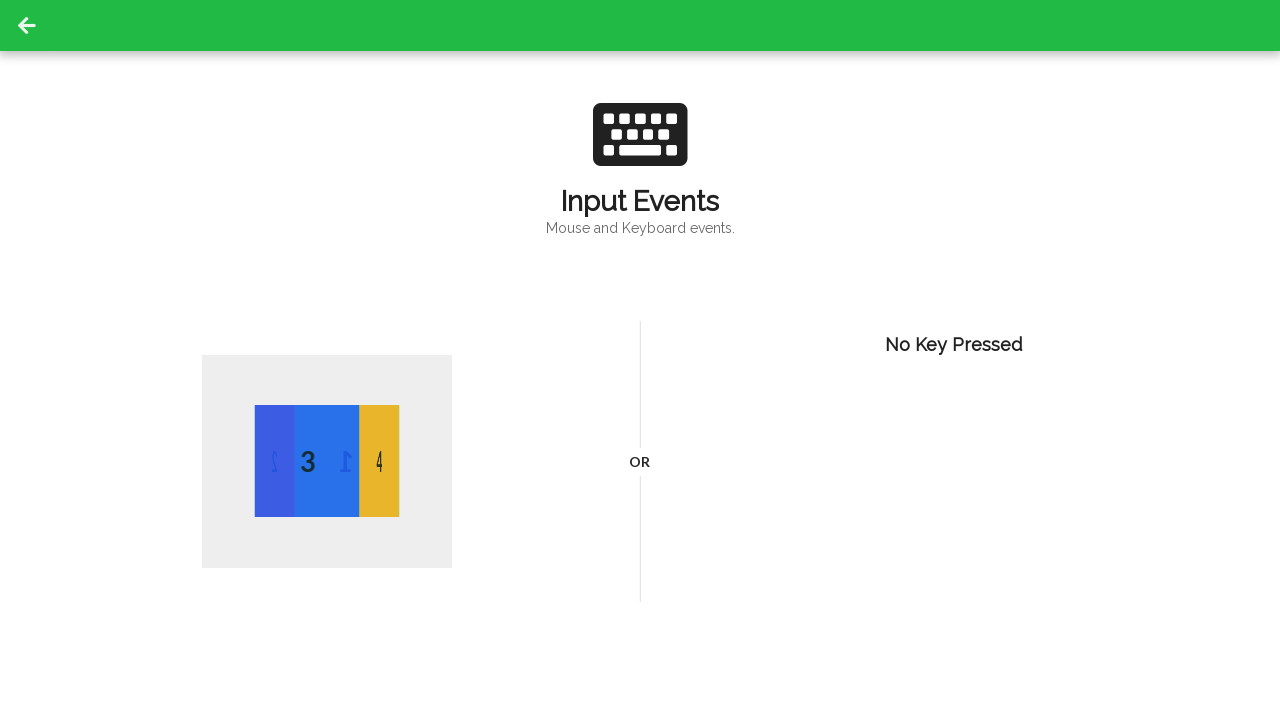

Retrieved text after right click: 3
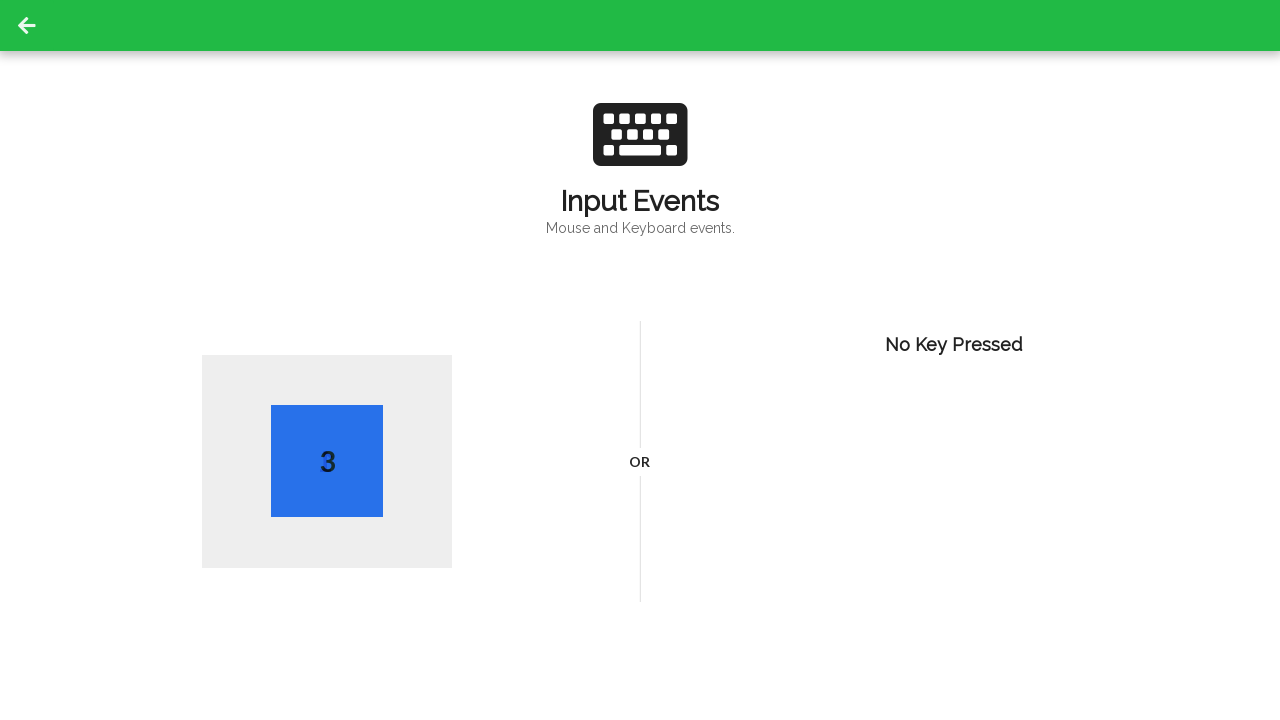

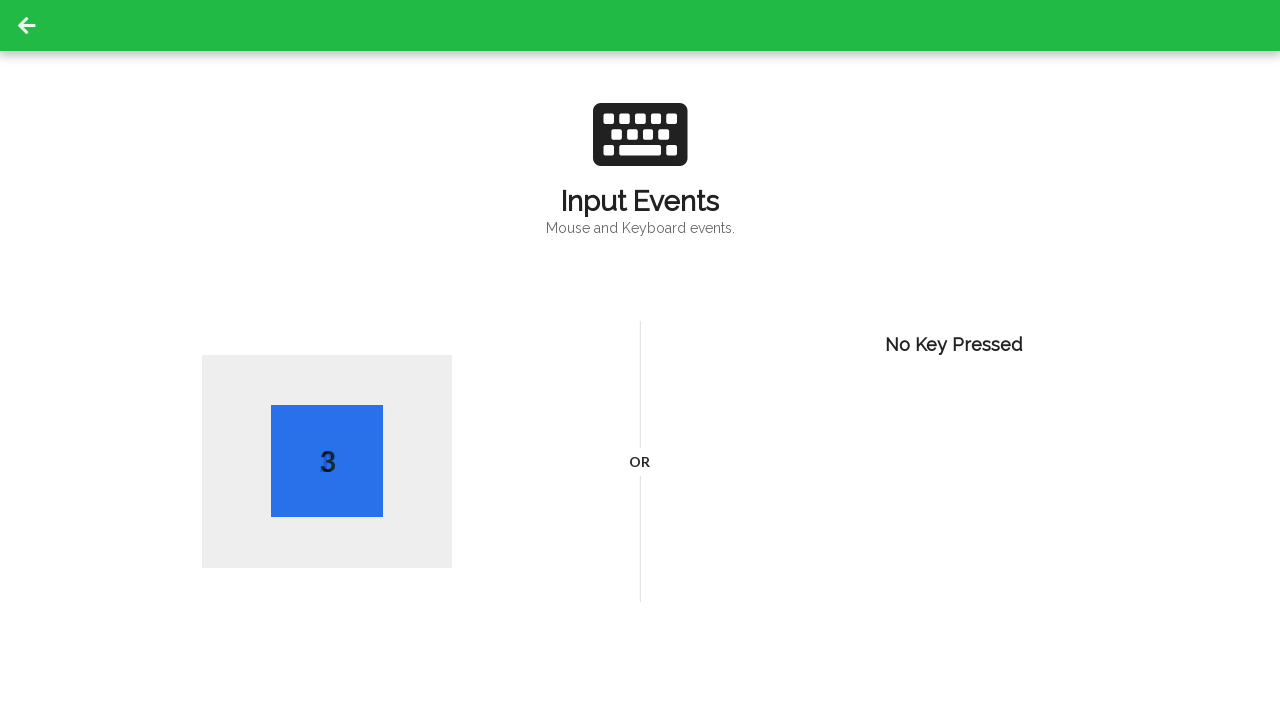